Tests various link functionalities including getting link attributes without clicking, counting total links on a page, and verifying broken links

Starting URL: https://www.leafground.com/link.xhtml

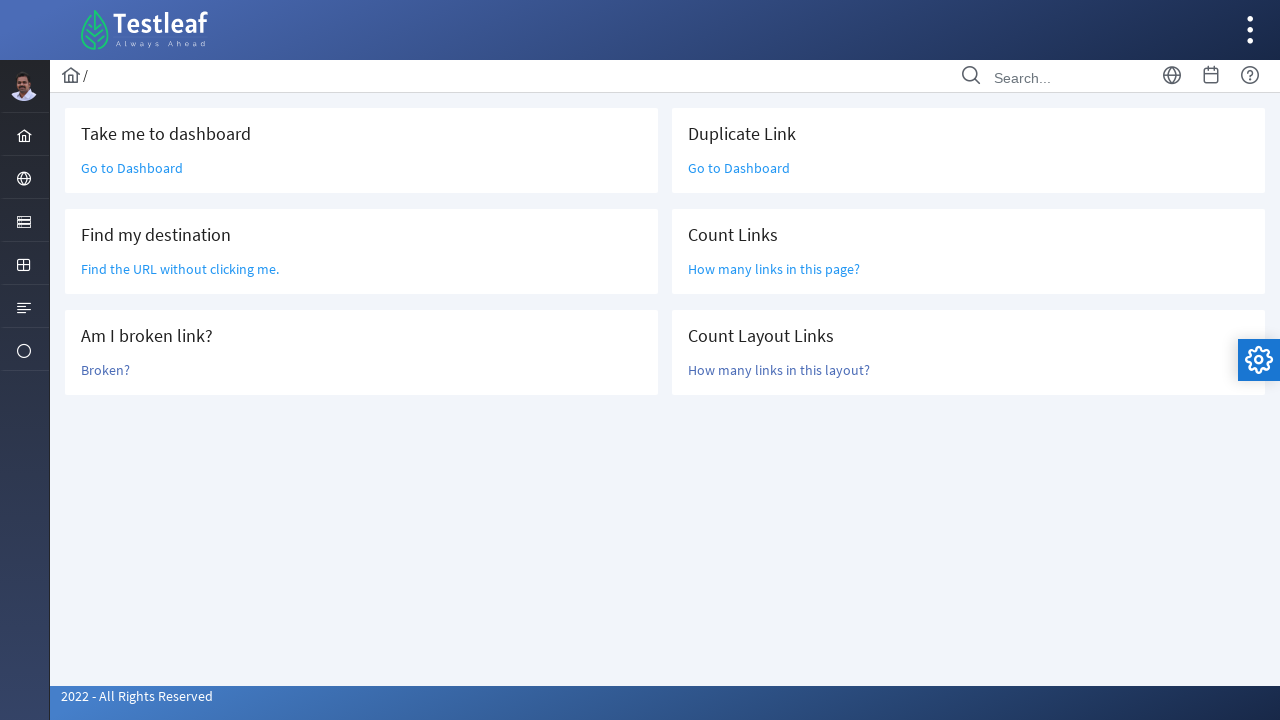

Navigated to link test page
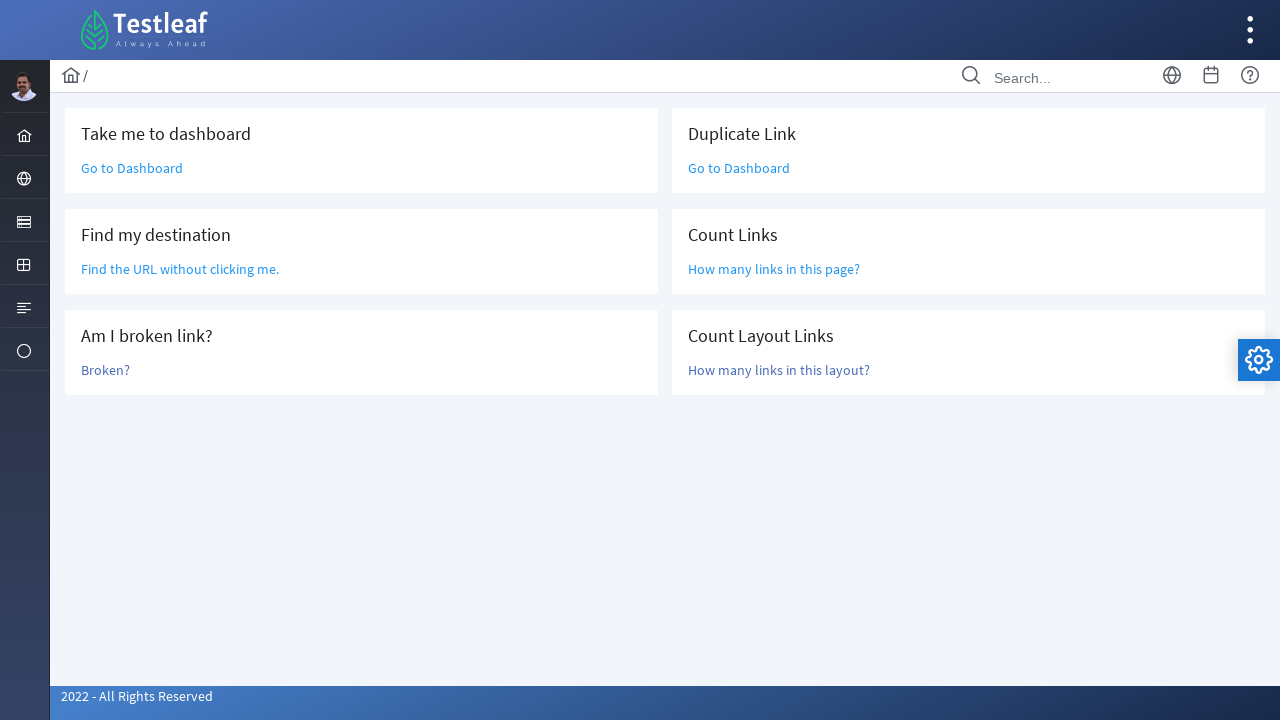

Located link without clicking
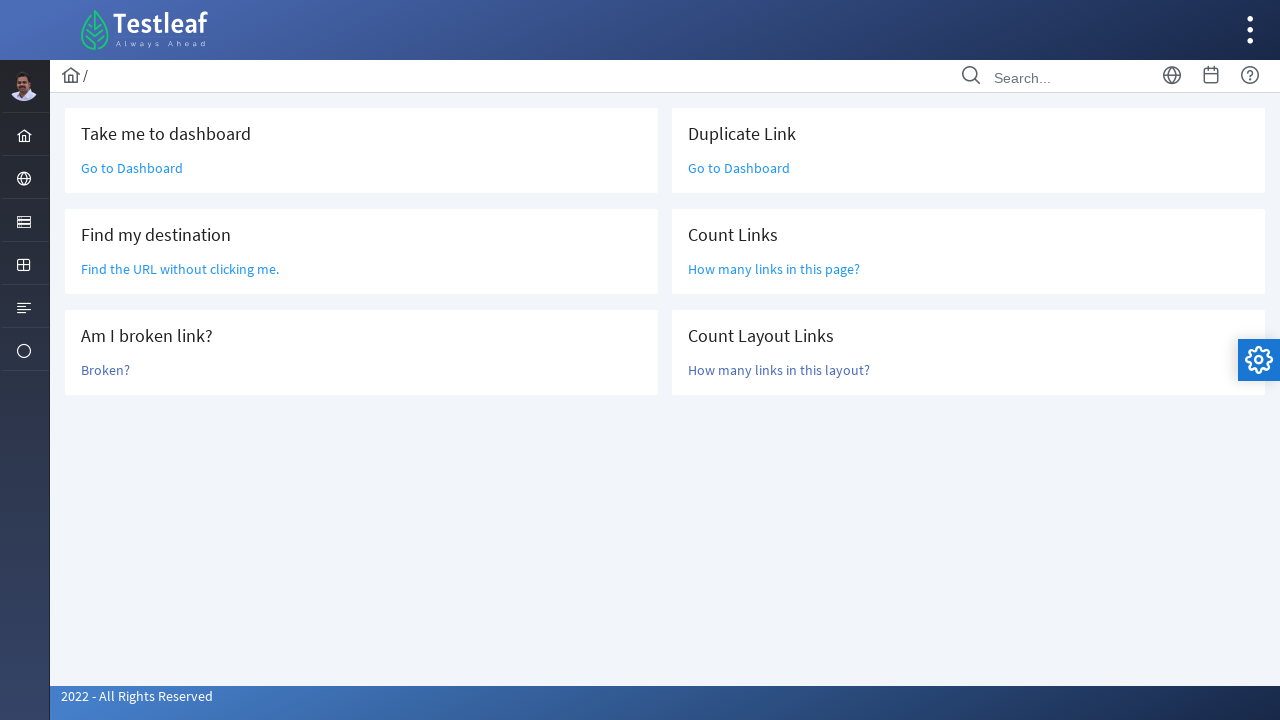

Retrieved href attribute: /grid.xhtml
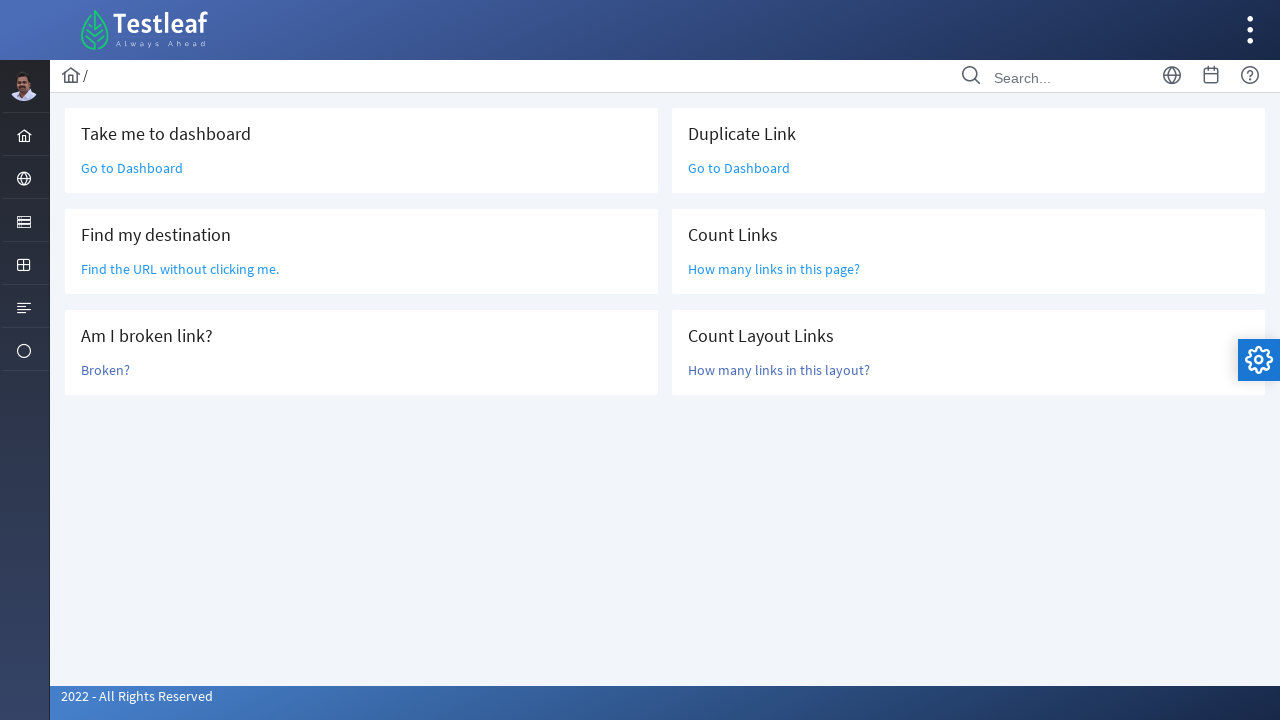

Clicked on 'How many links in this page?' link at (774, 269) on text='How many links in this page?'
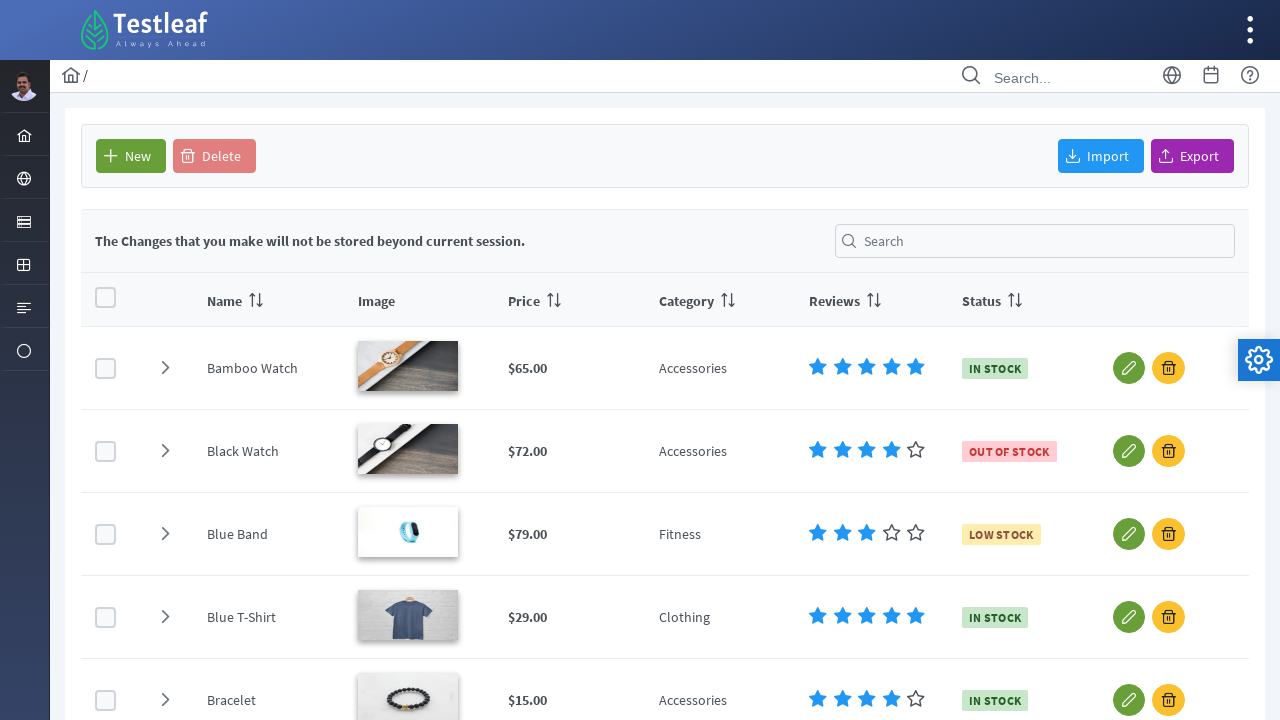

Counted total links on page: 79
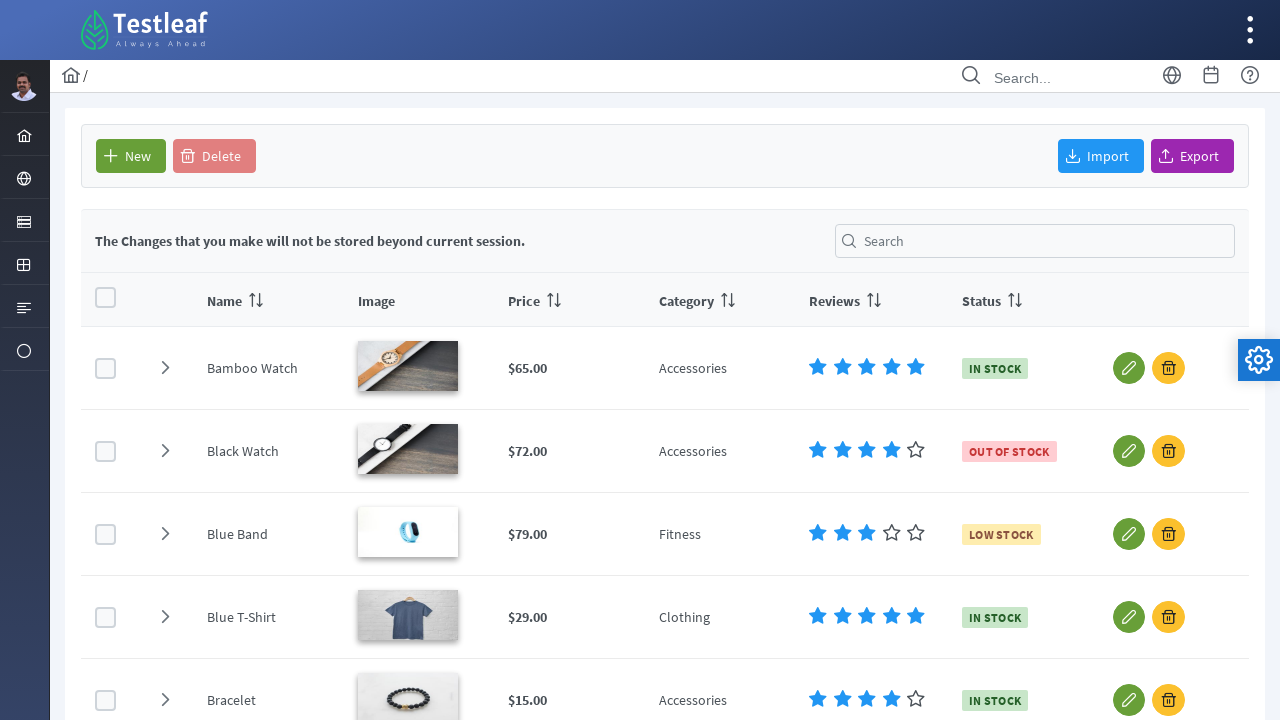

Navigated back to original page
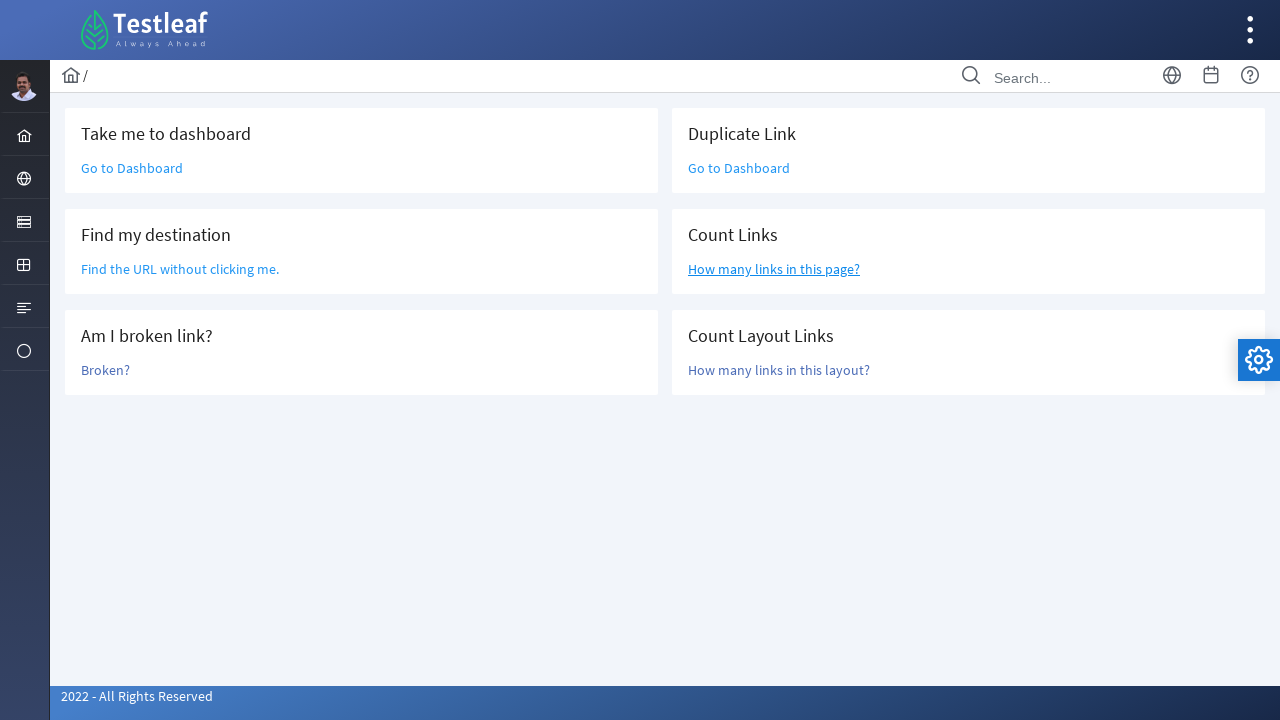

Clicked on broken link at (106, 370) on text=/Broken/
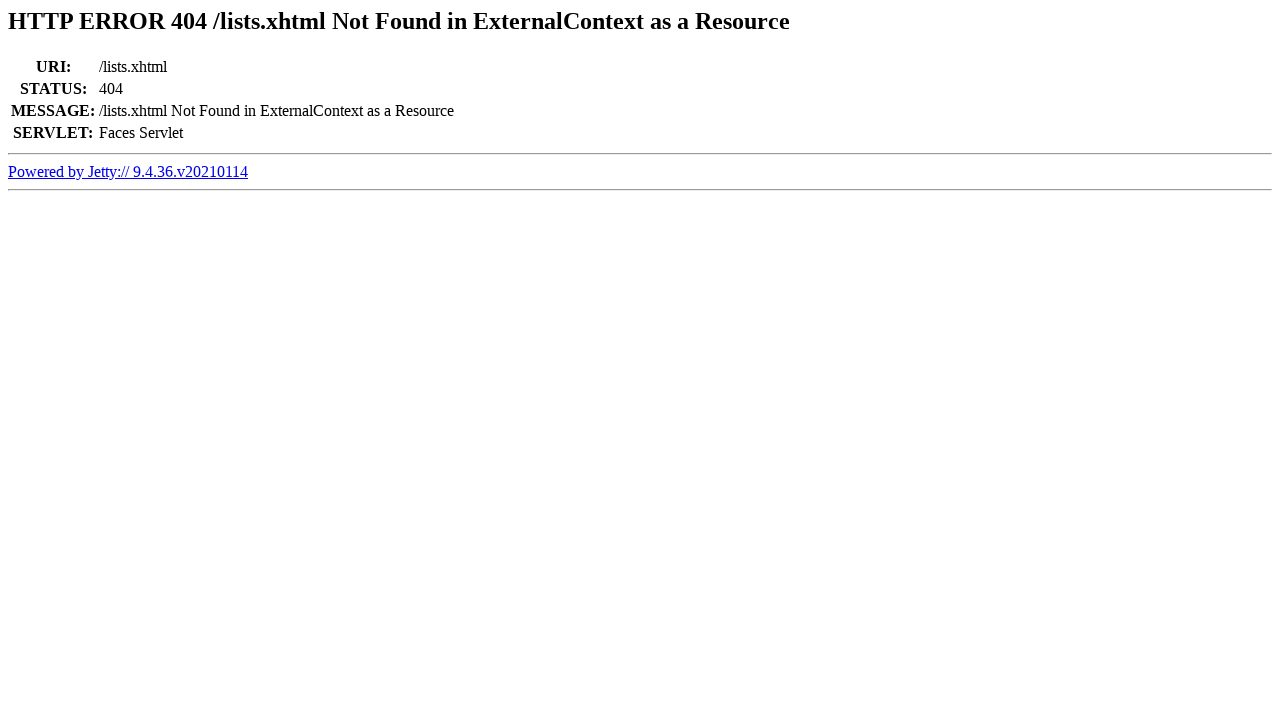

Retrieved page title: Error 404 /lists.xhtml Not Found in ExternalContext as a Resource
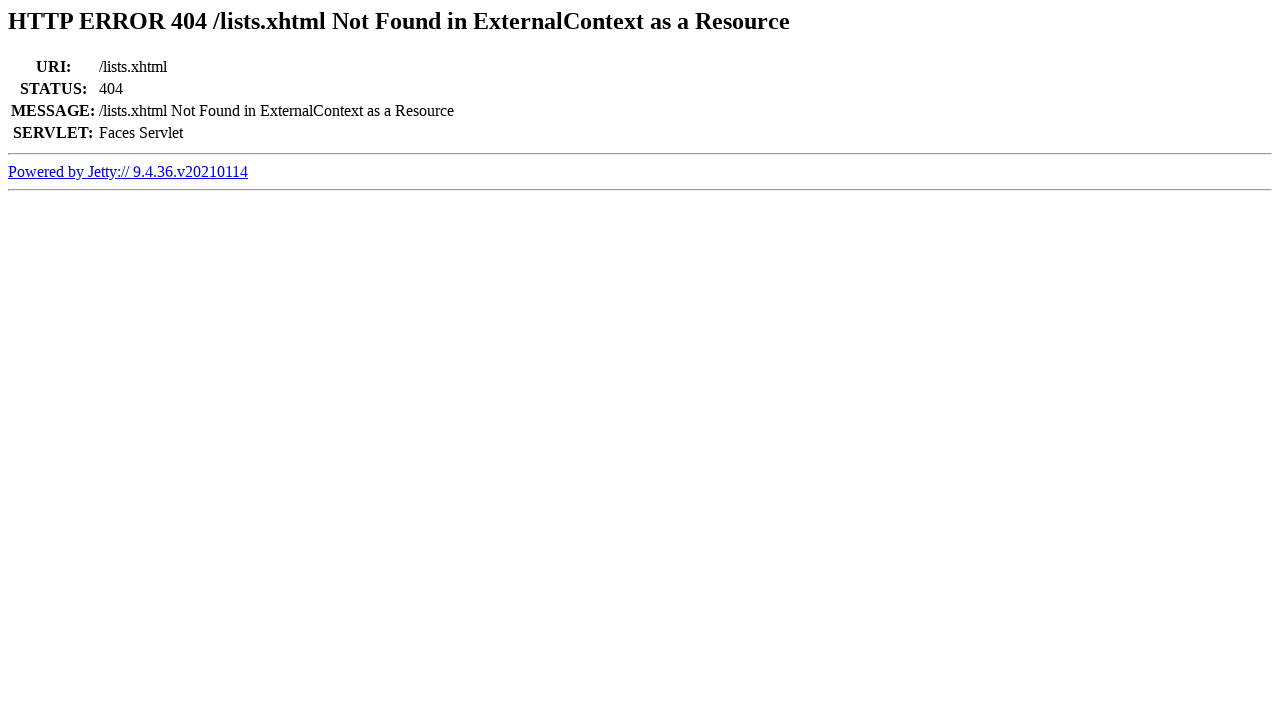

Verified that the link is not broken
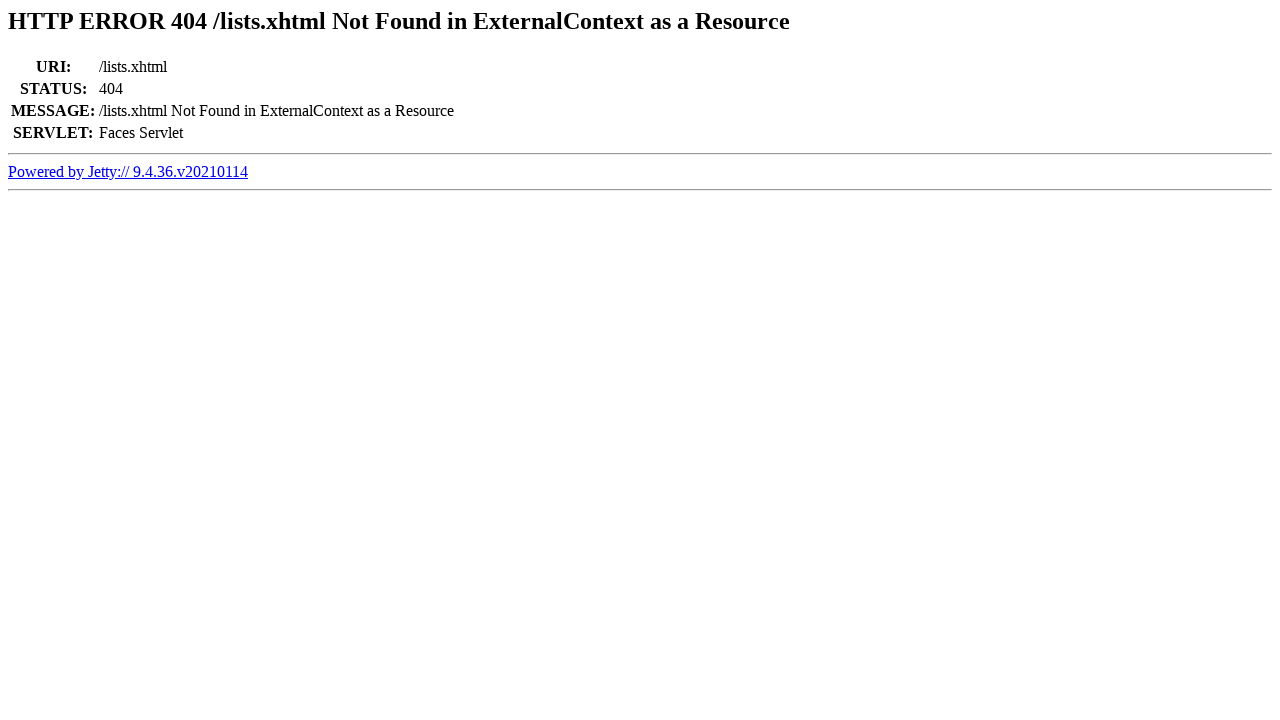

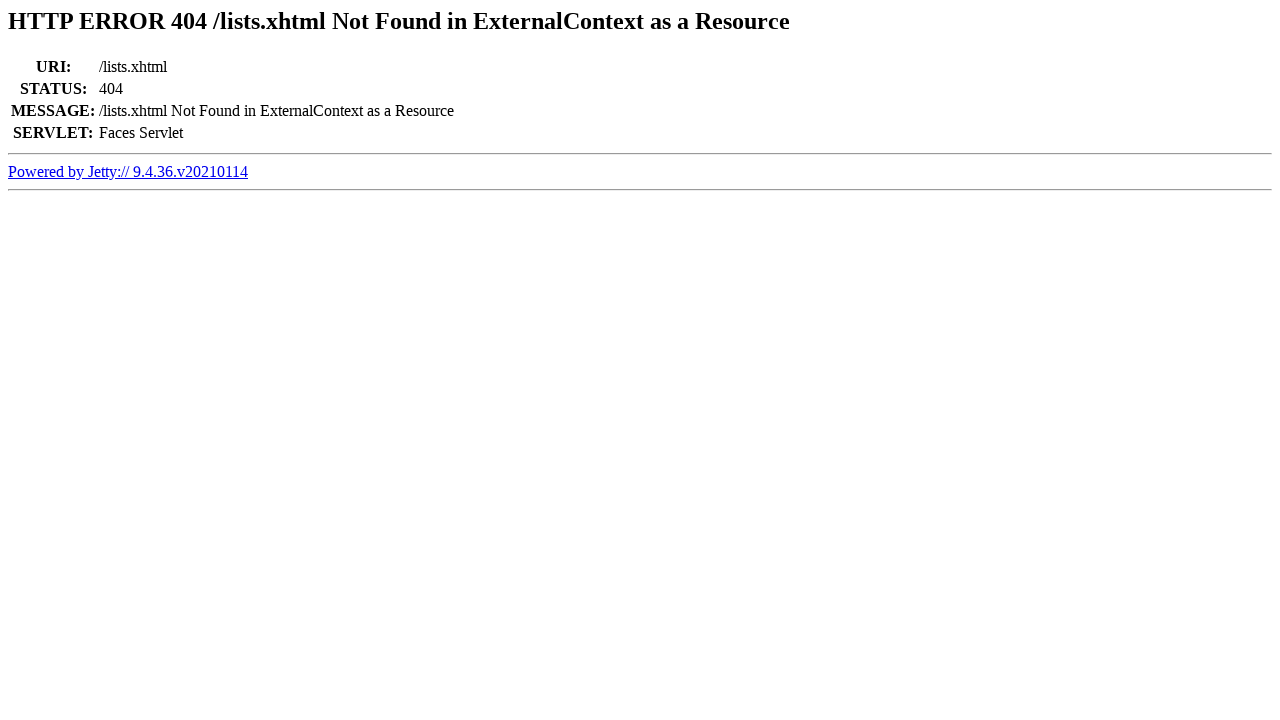